Tests marking all todo items as completed using the "Mark all as complete" checkbox.

Starting URL: https://demo.playwright.dev/todomvc

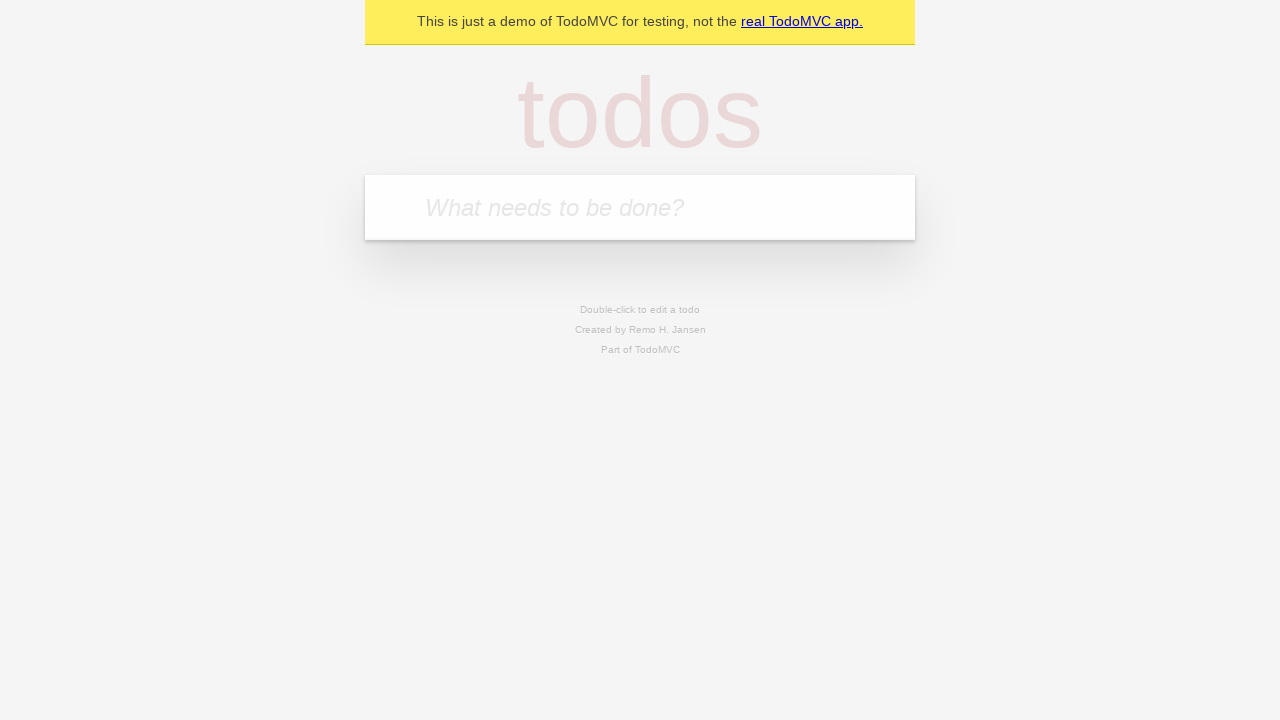

Filled todo input with 'buy some cheese' on internal:attr=[placeholder="What needs to be done?"i]
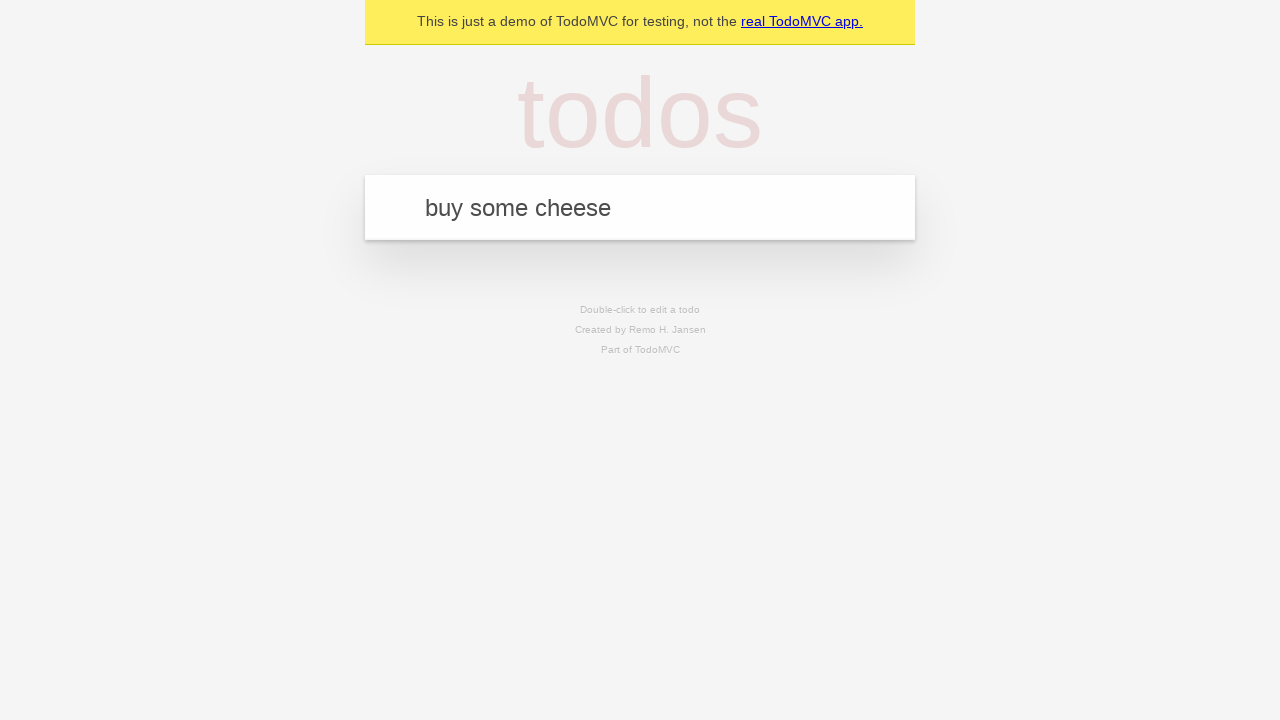

Pressed Enter to create first todo on internal:attr=[placeholder="What needs to be done?"i]
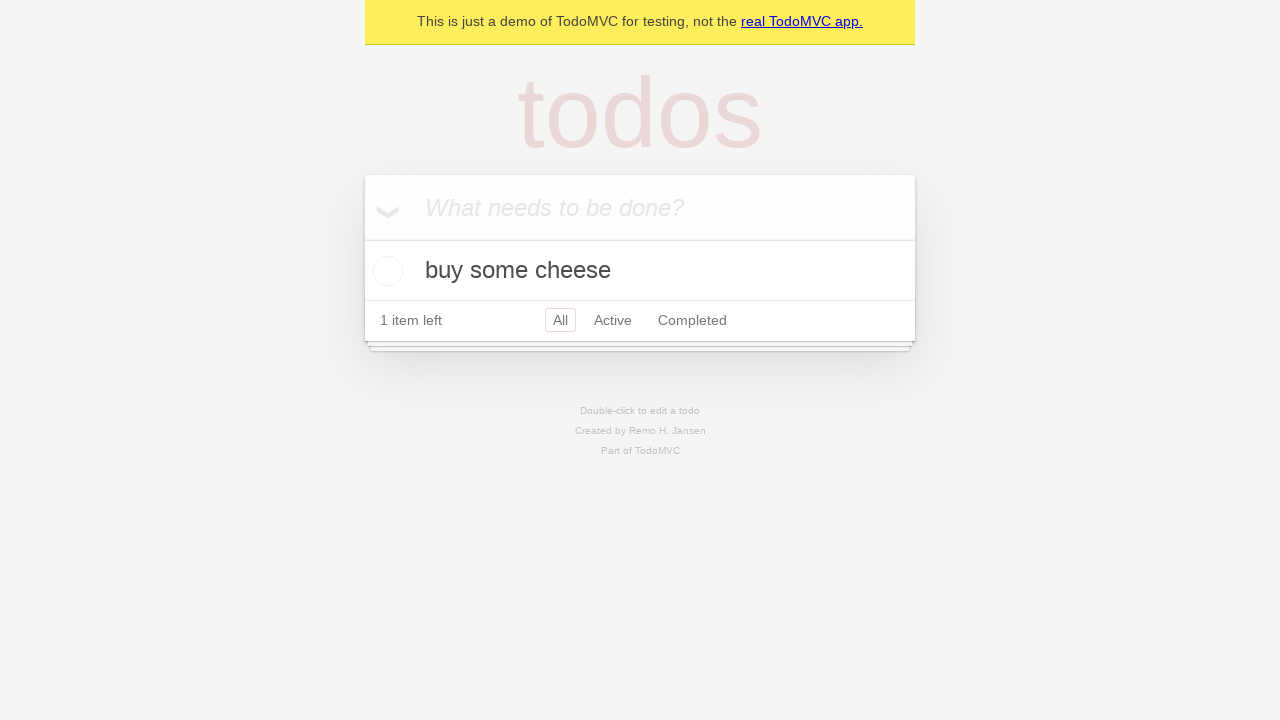

Filled todo input with 'feed the cat' on internal:attr=[placeholder="What needs to be done?"i]
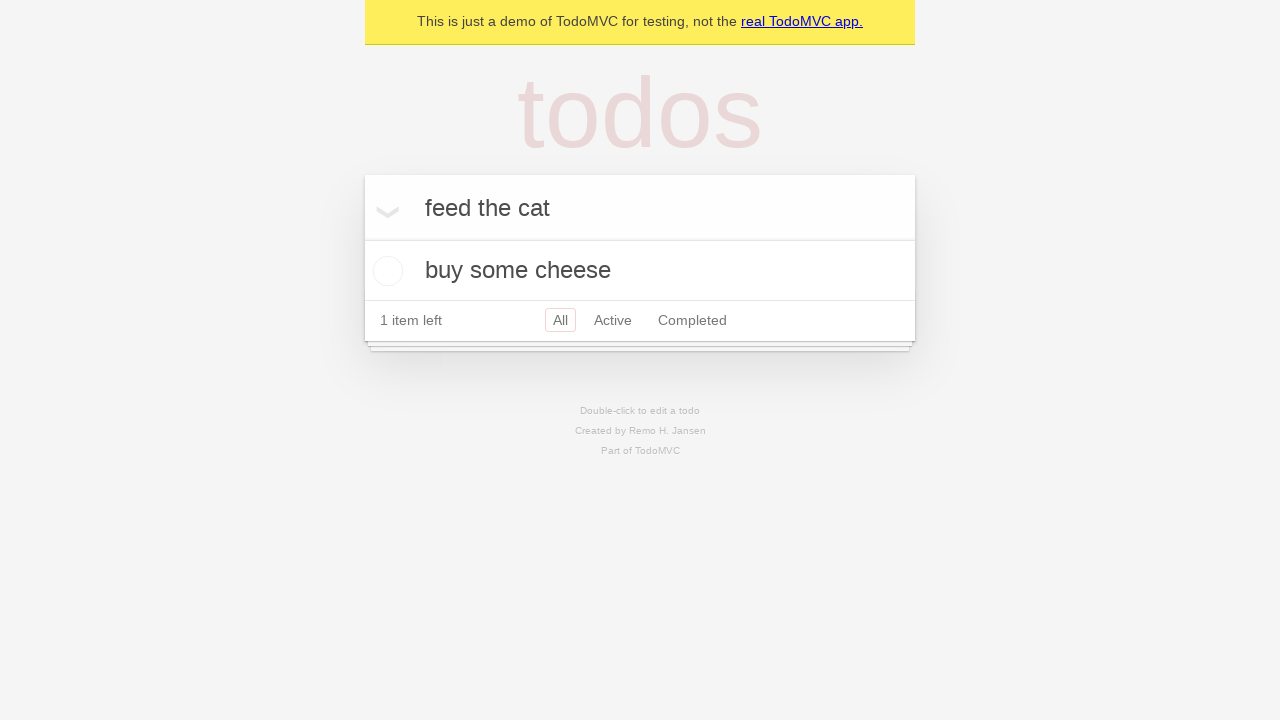

Pressed Enter to create second todo on internal:attr=[placeholder="What needs to be done?"i]
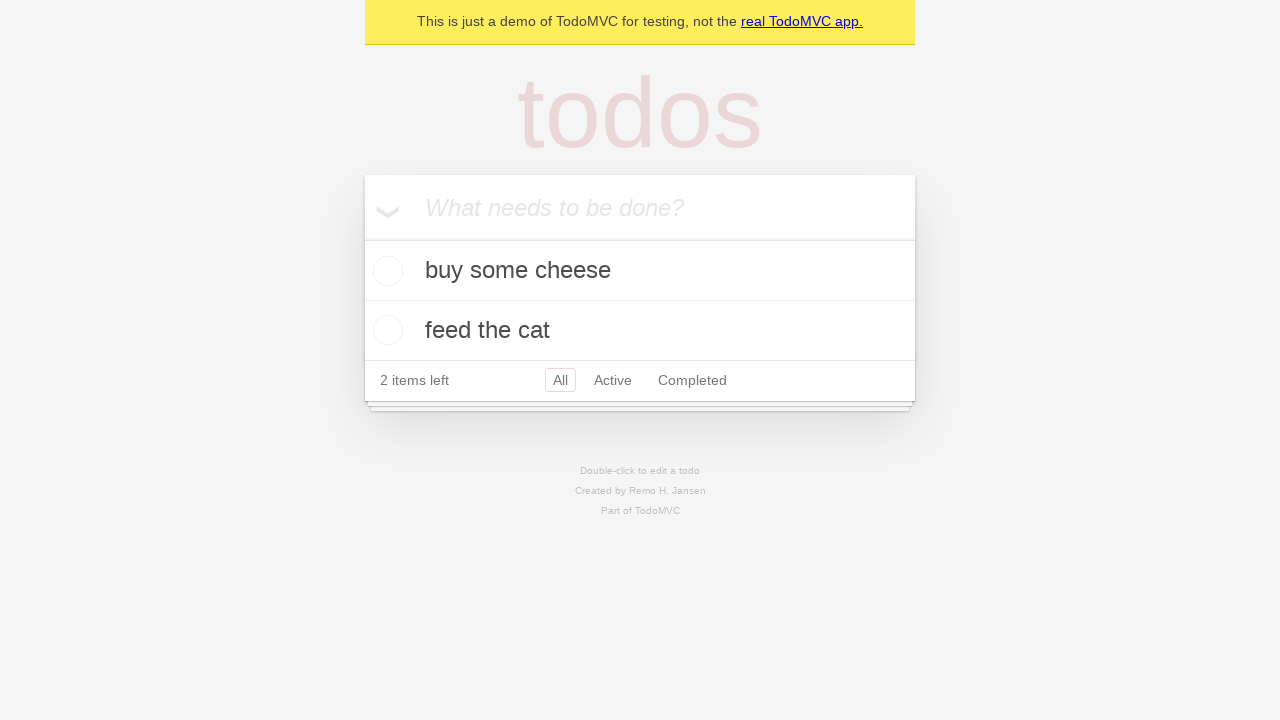

Filled todo input with 'book a doctors appointment' on internal:attr=[placeholder="What needs to be done?"i]
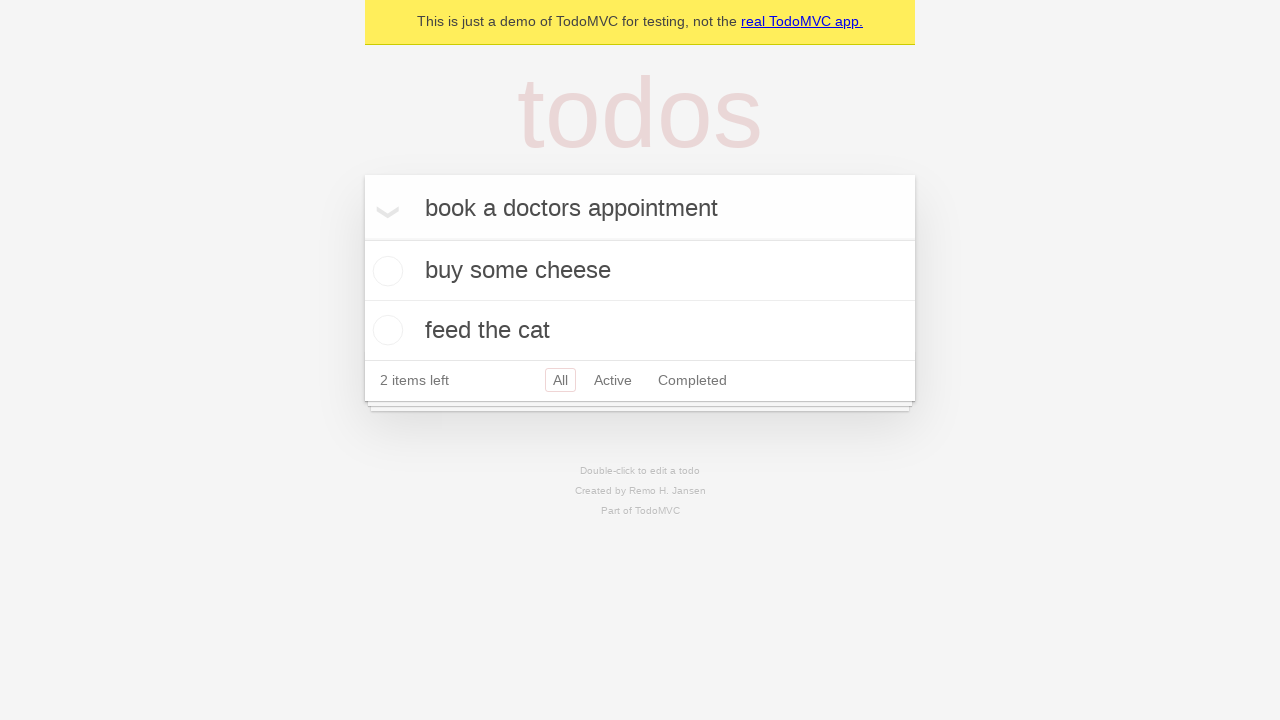

Pressed Enter to create third todo on internal:attr=[placeholder="What needs to be done?"i]
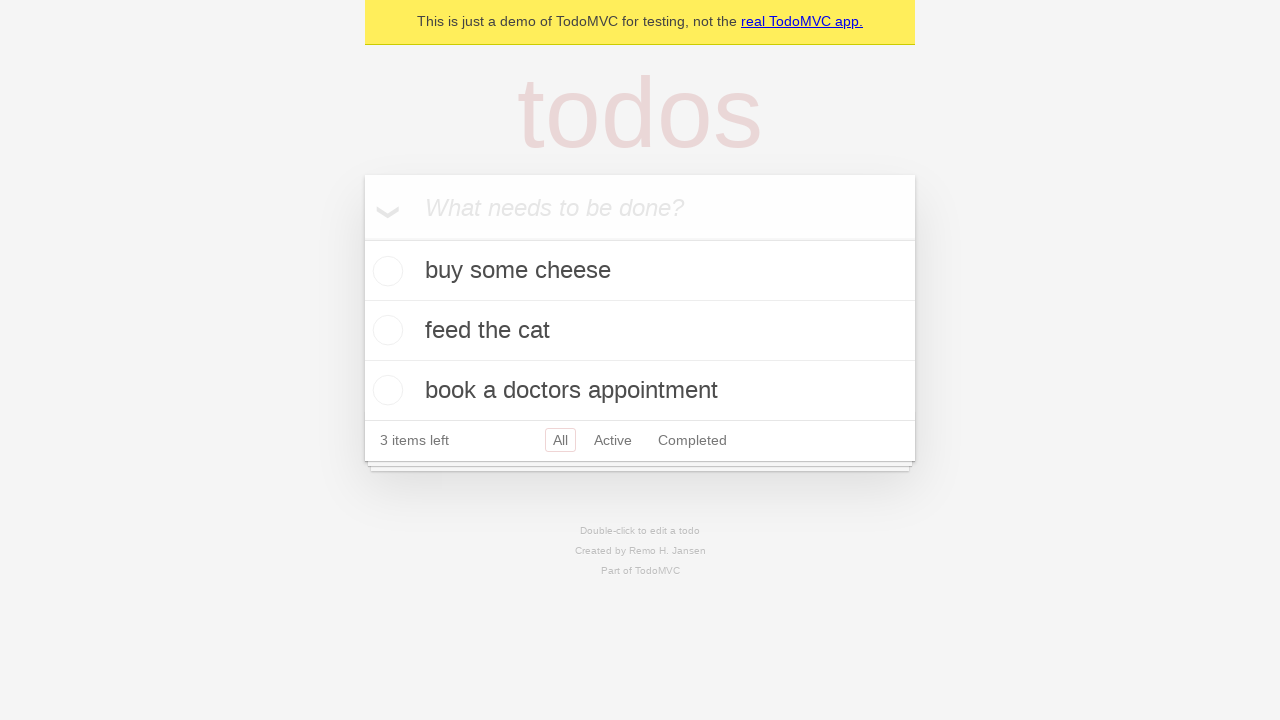

Verified all three todos were created
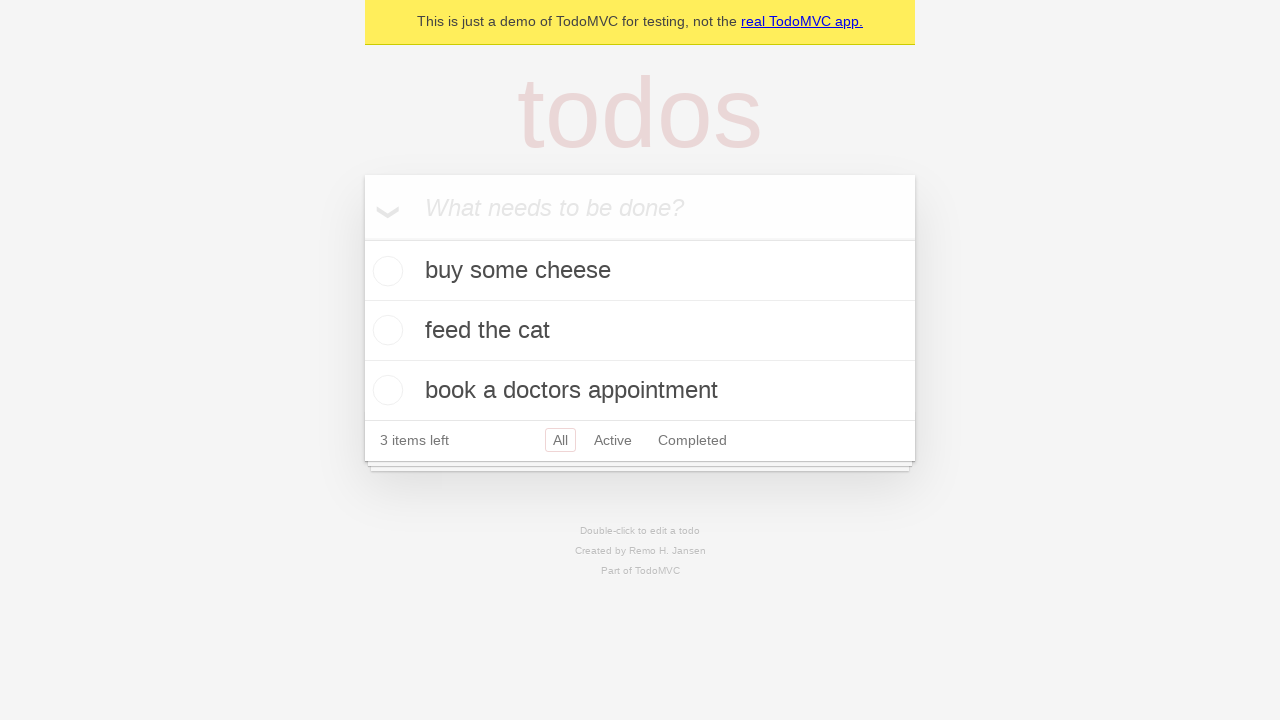

Clicked 'Mark all as complete' checkbox at (362, 238) on internal:label="Mark all as complete"i
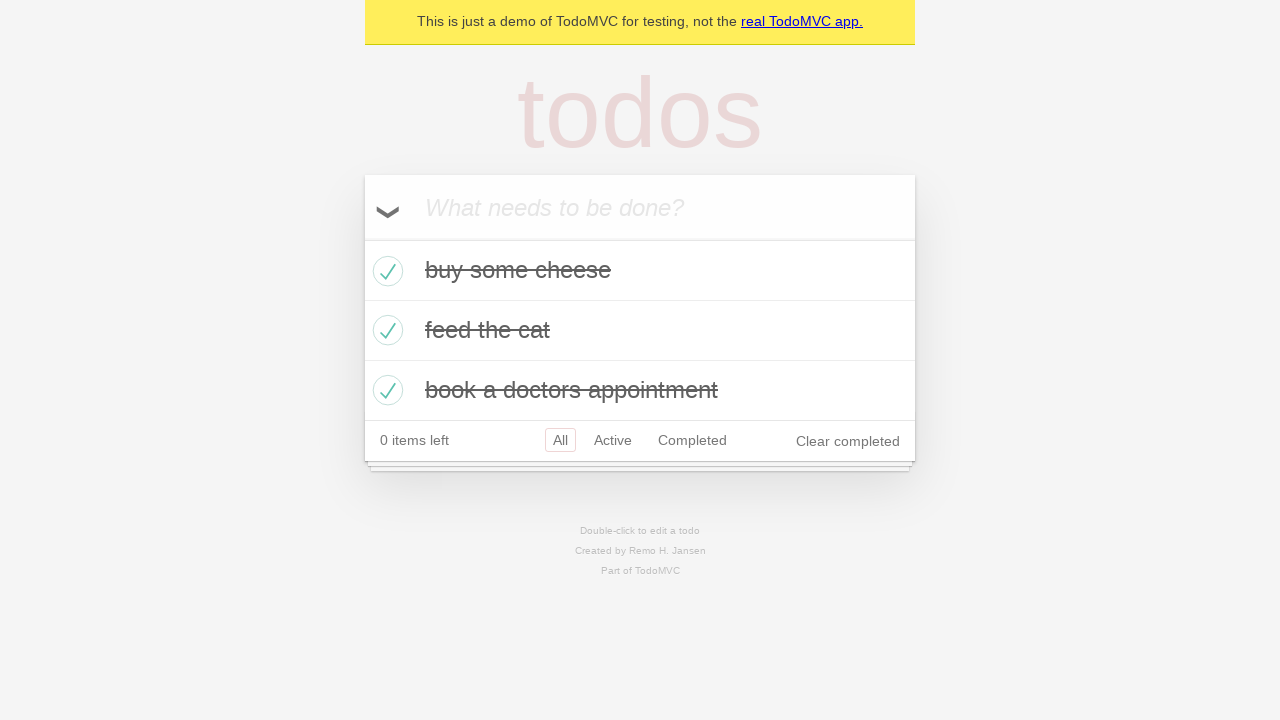

Verified all todos are marked as completed
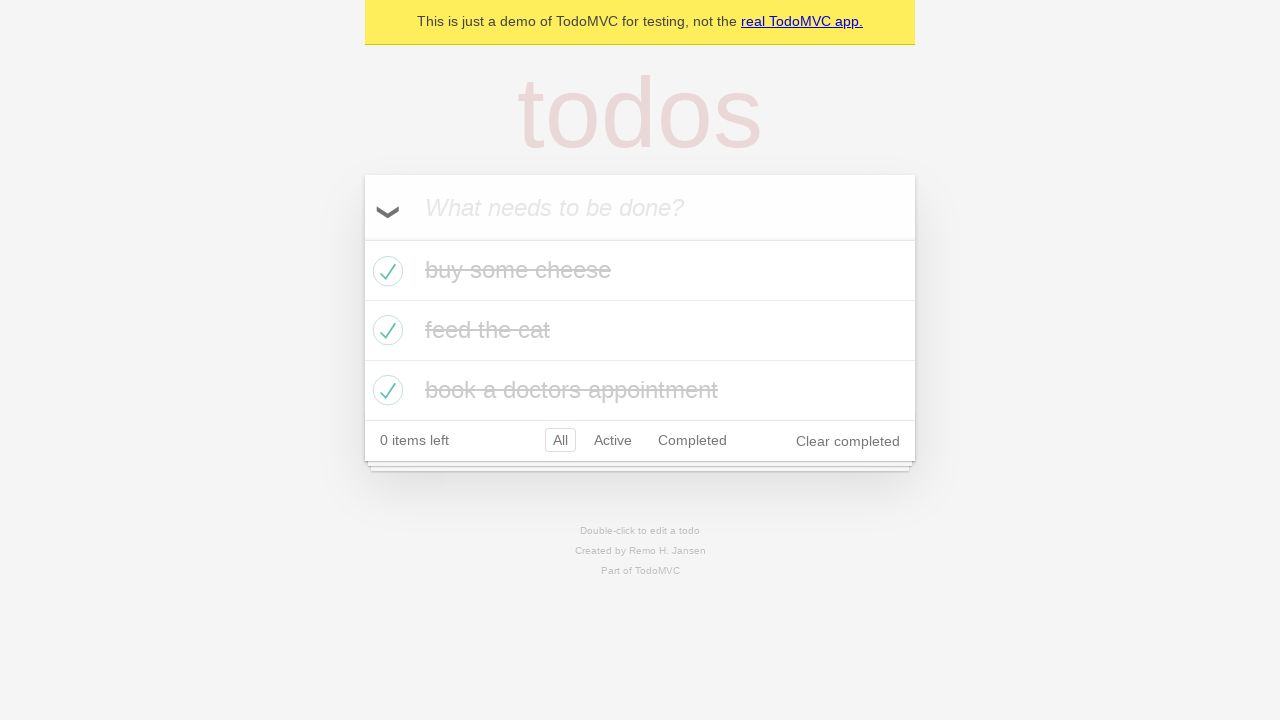

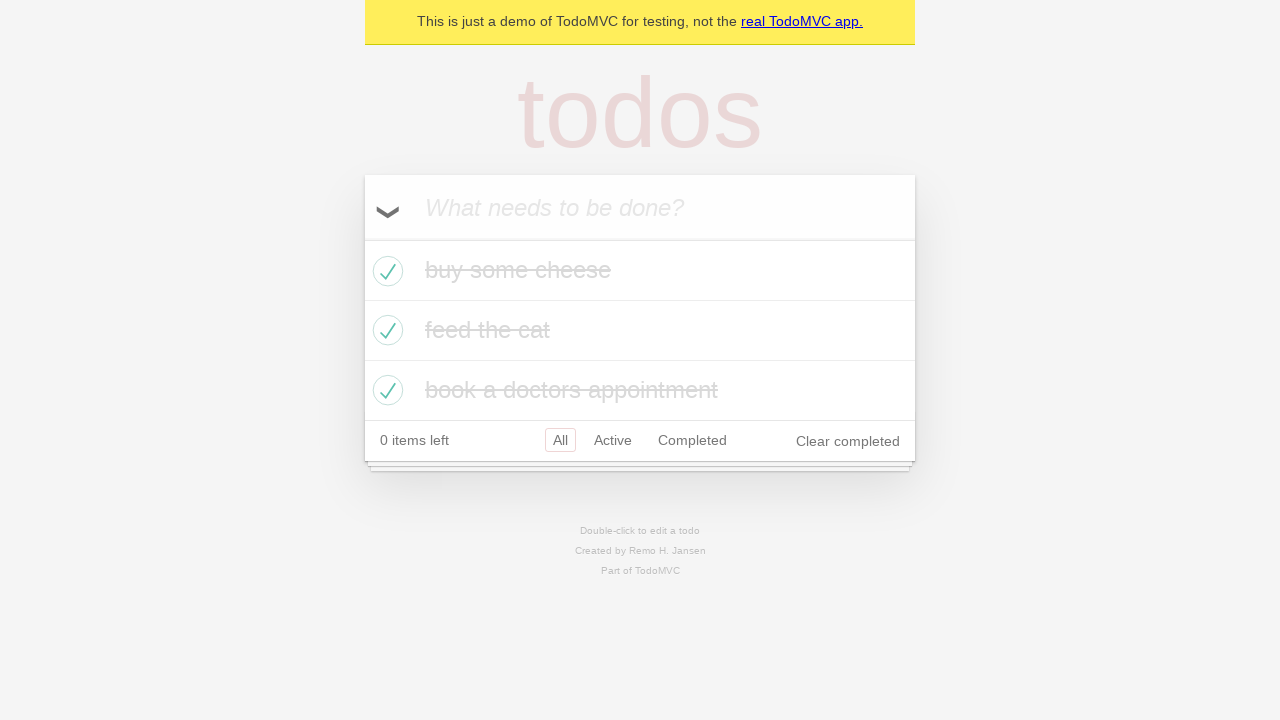